Tests geolocation functionality by setting a custom geolocation (Paris coordinates) and verifying that clicking the "get coordinates" button displays the coordinates on the page.

Starting URL: https://bonigarcia.dev/selenium-webdriver-java/geolocation.html

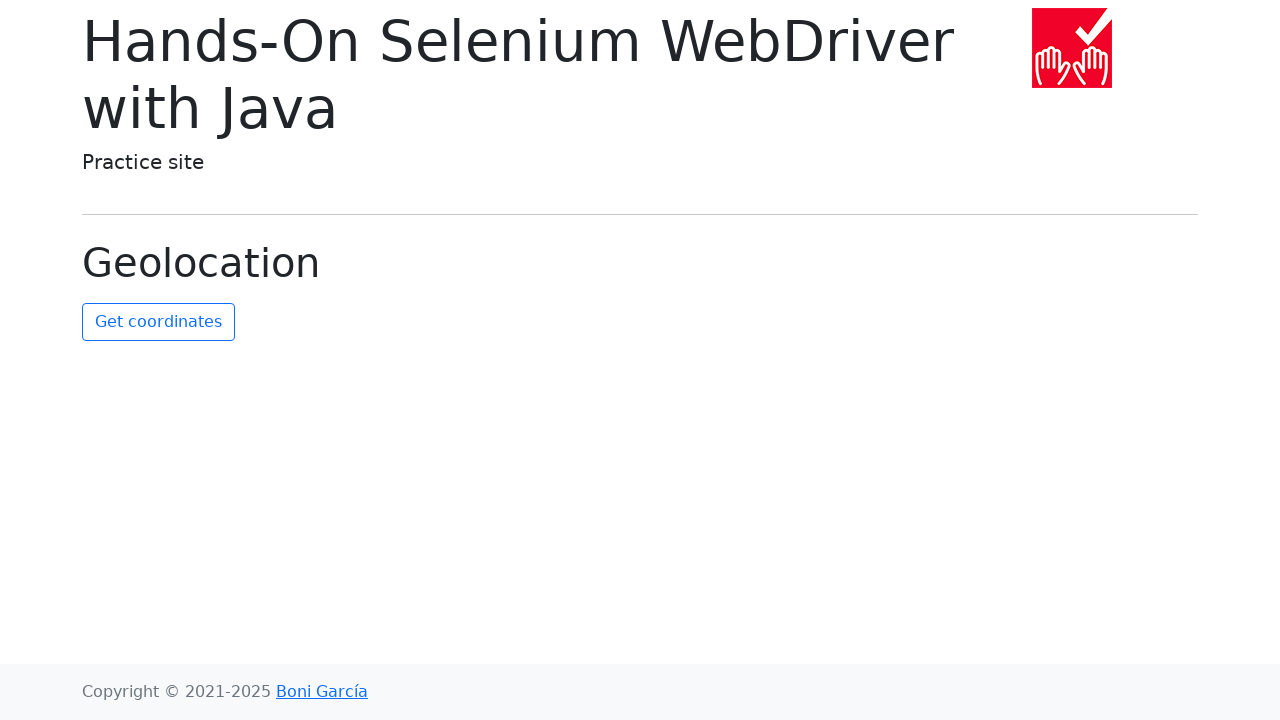

Set geolocation to Paris coordinates (48.8584, 2.2945)
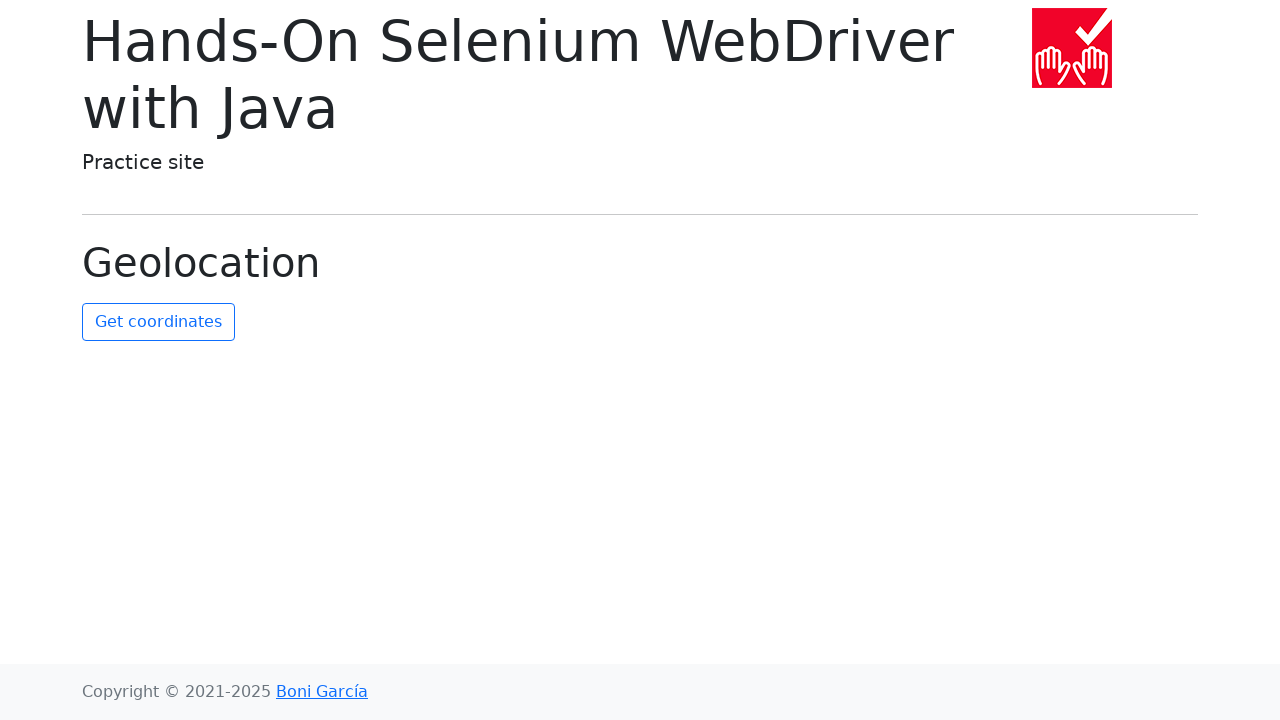

Granted geolocation permission to page
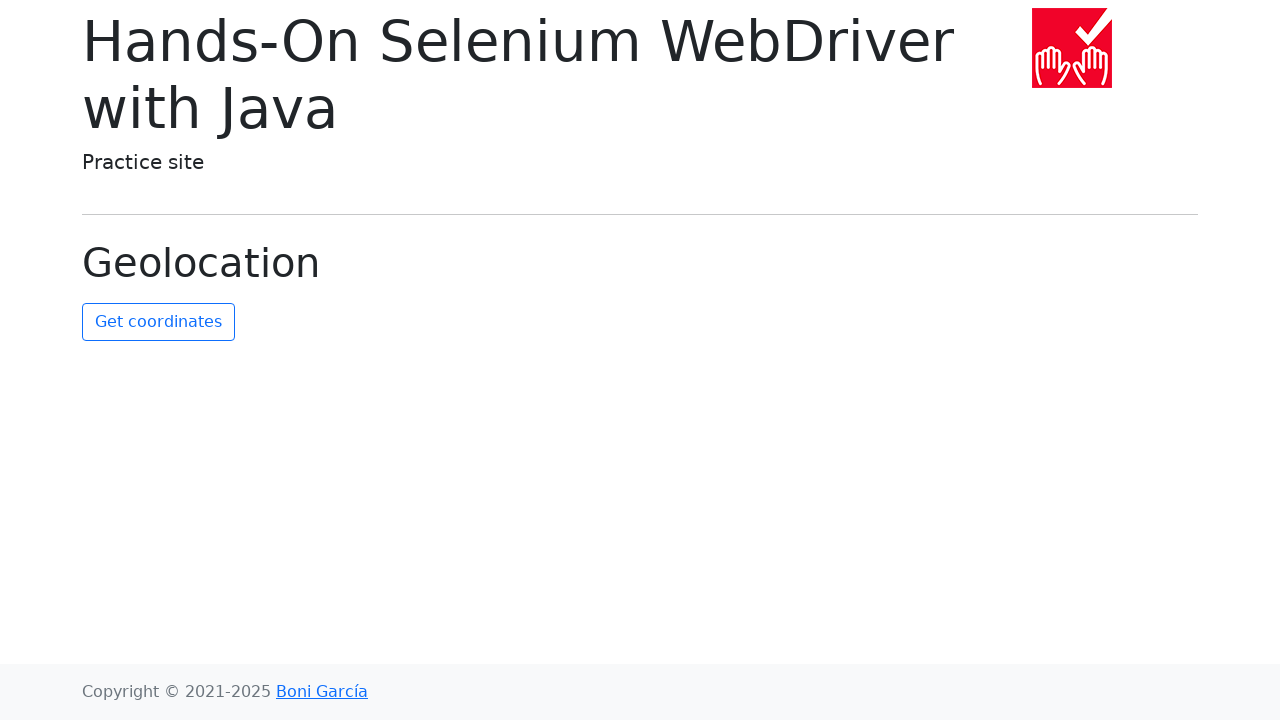

Clicked the 'get coordinates' button at (158, 322) on #get-coordinates
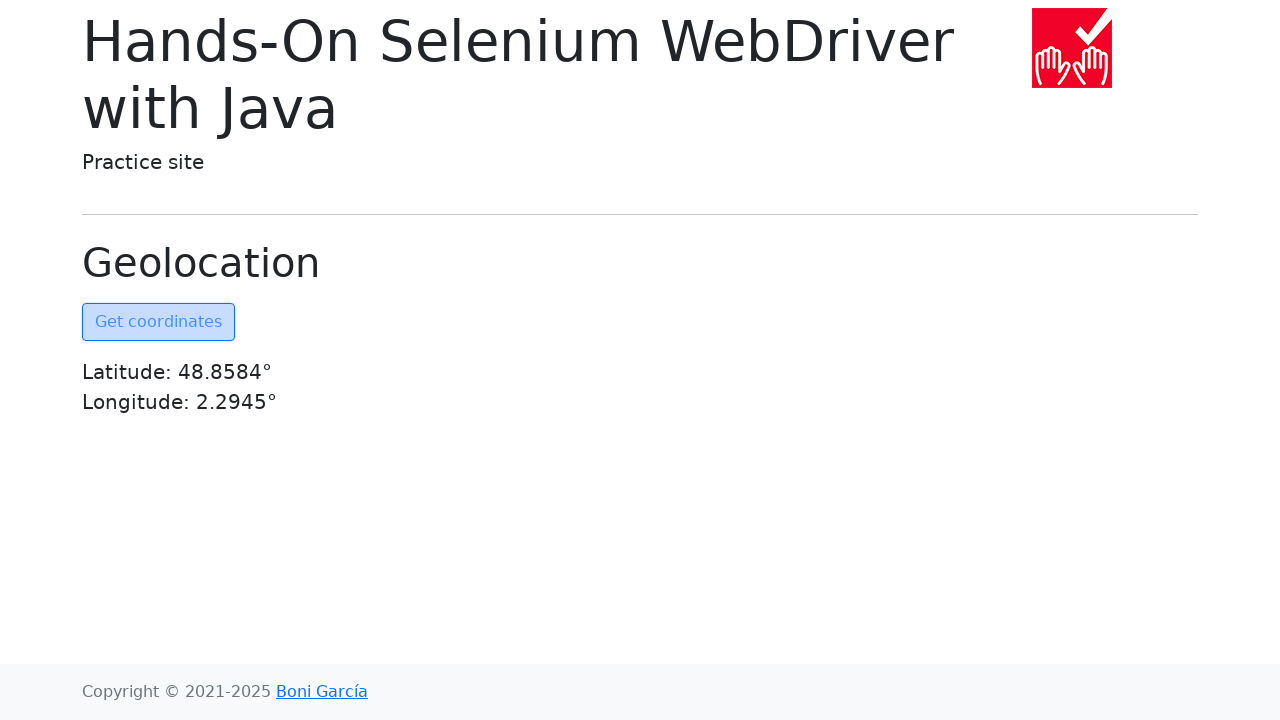

Coordinates element became visible on the page
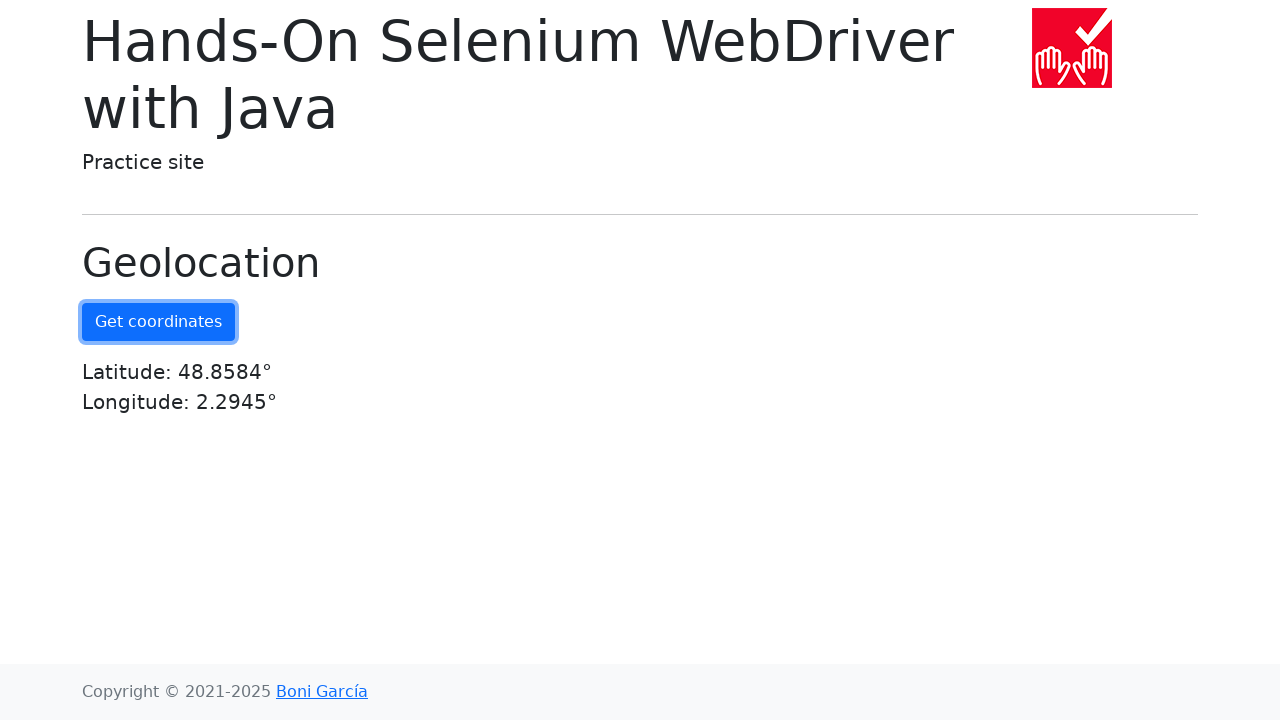

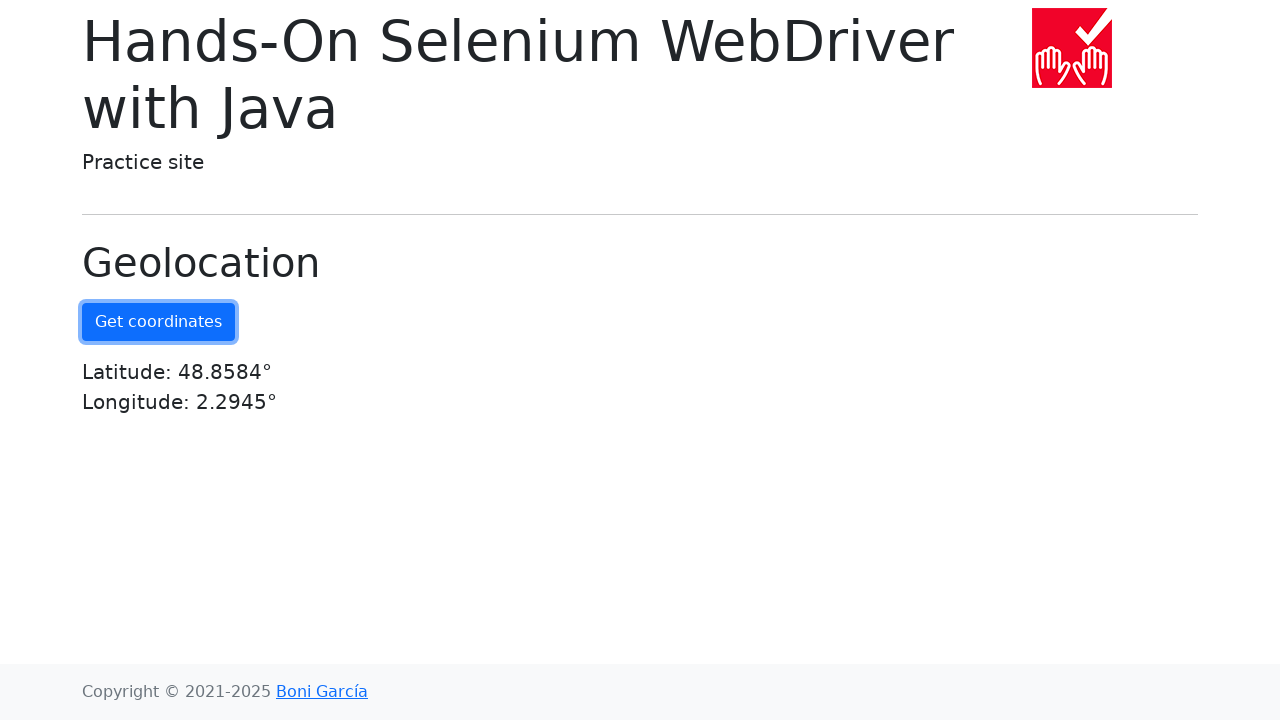